Tests finding a link by its calculated text value, clicking it to navigate to a form, then filling out personal information fields (first name, last name, city, country) and submitting the form.

Starting URL: http://suninjuly.github.io/find_link_text

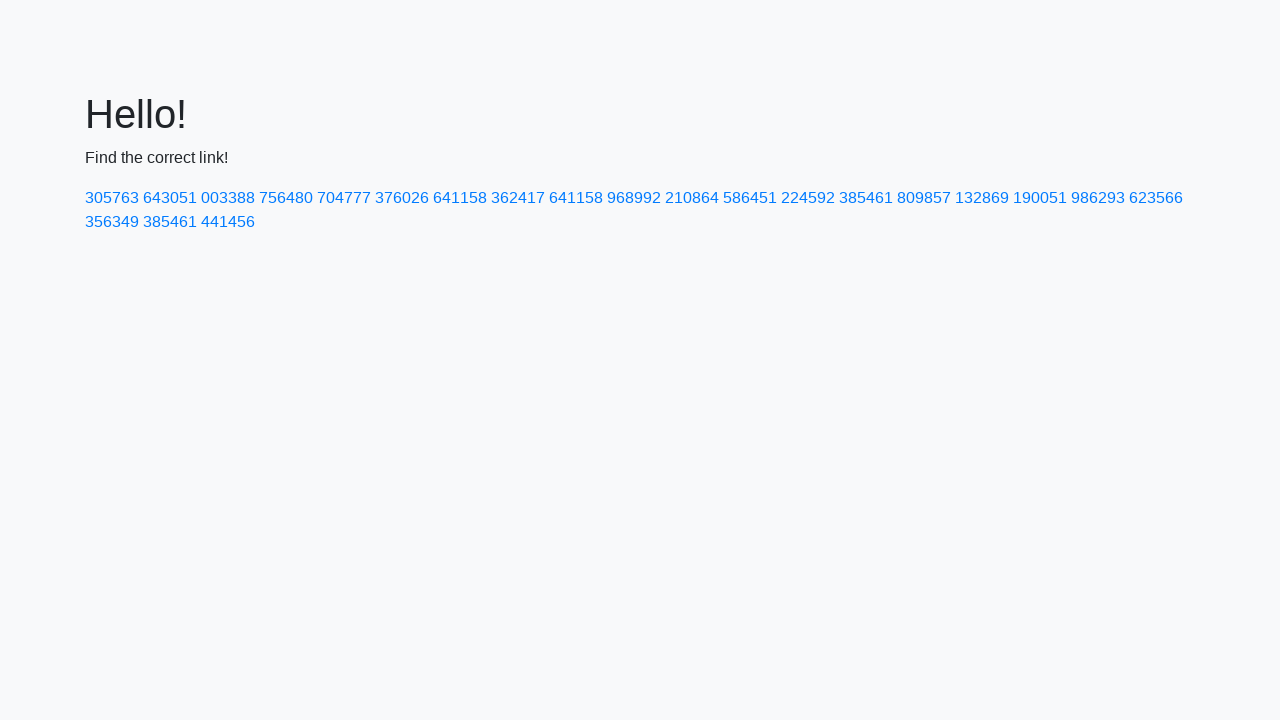

Calculated link text value: 224592
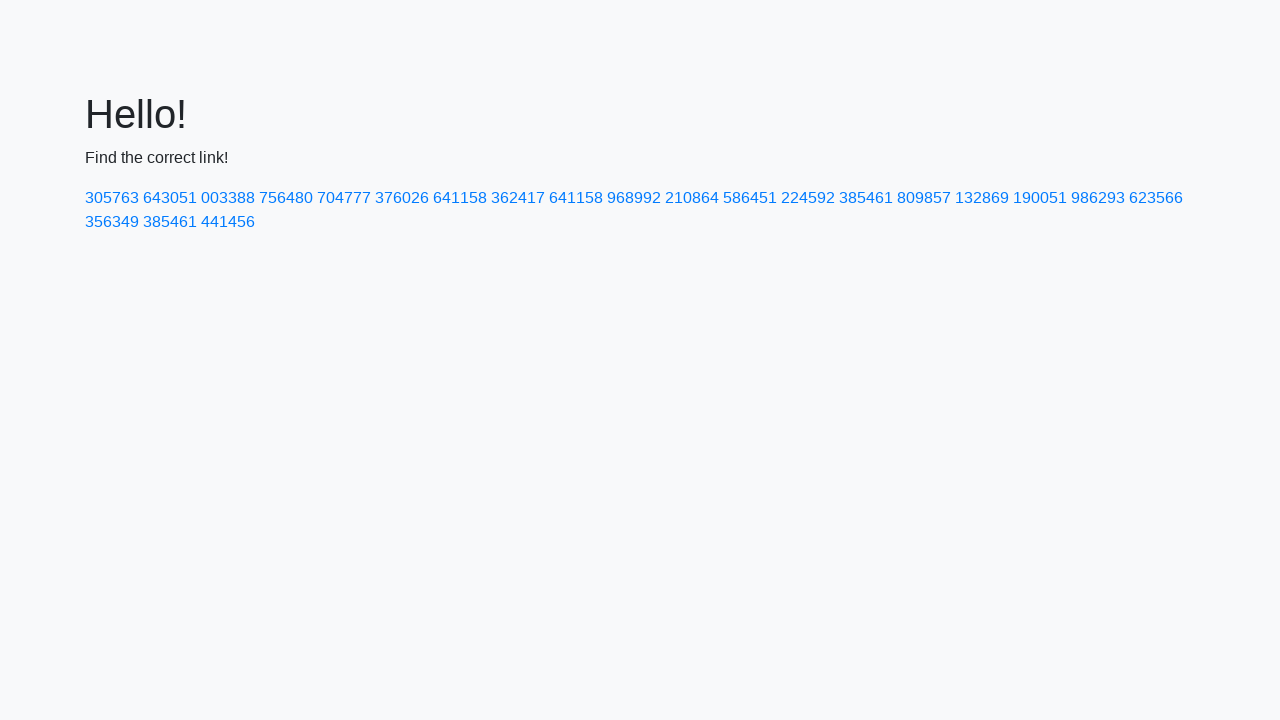

Clicked link with calculated text value to navigate to form at (808, 198) on text=224592
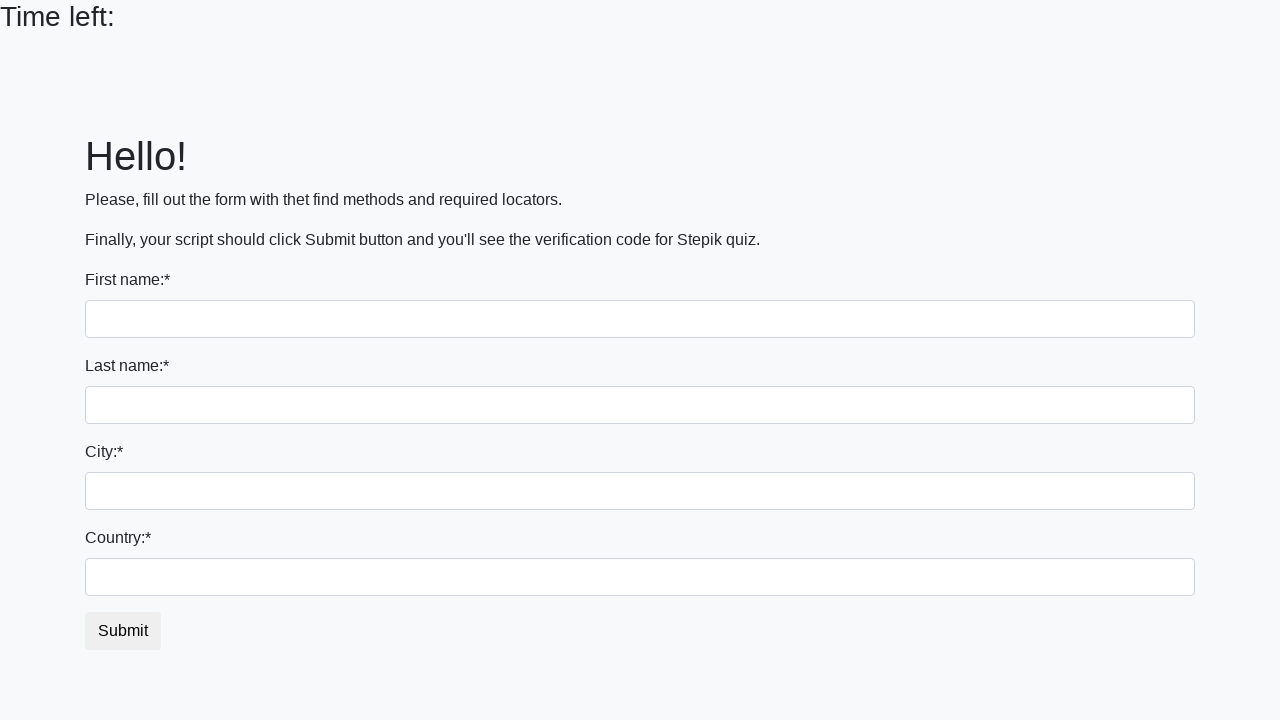

Filled first name field with 'Ivan' on input
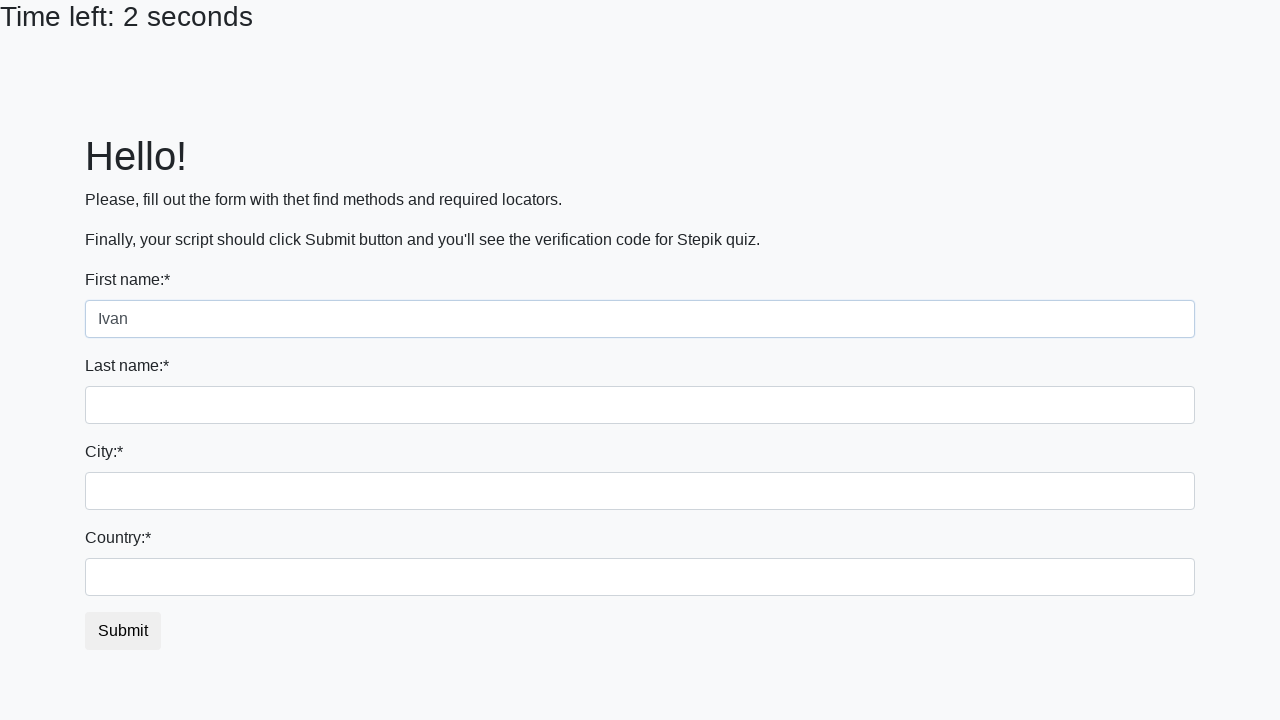

Filled last name field with 'Petrov' on input[name='last_name']
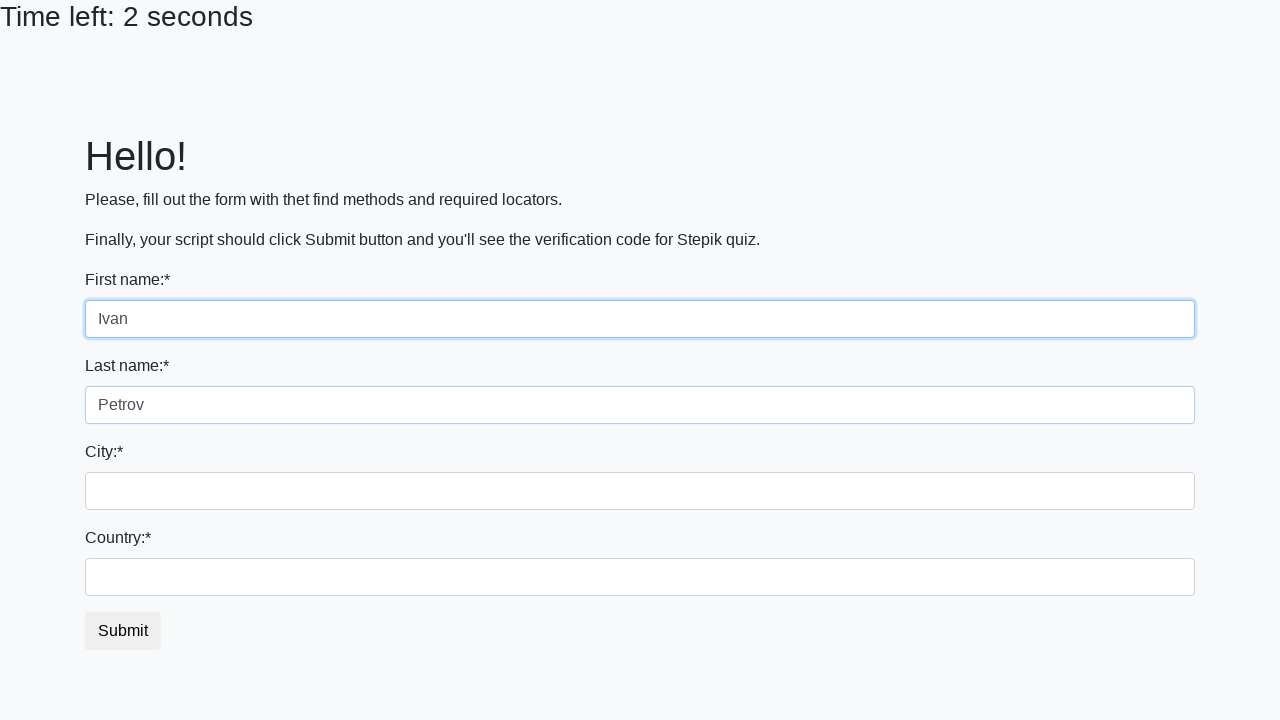

Filled city field with 'Smolensk' on .city
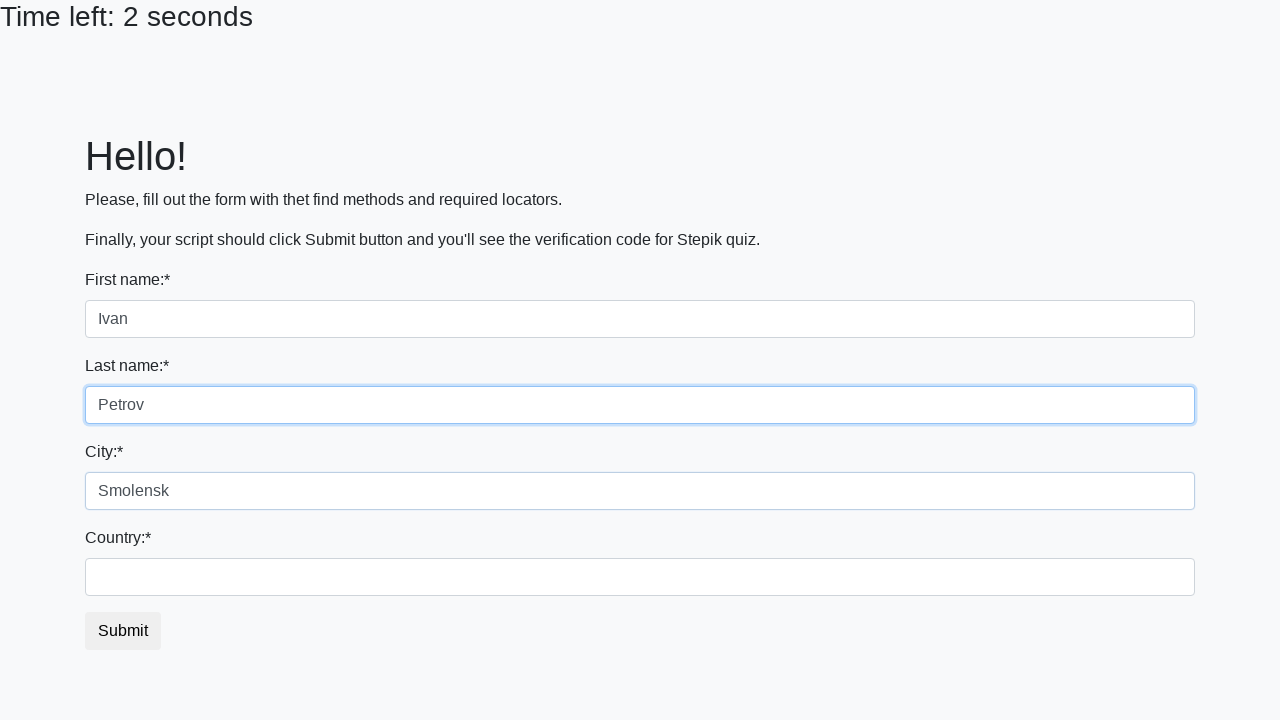

Filled country field with 'Russia' on #country
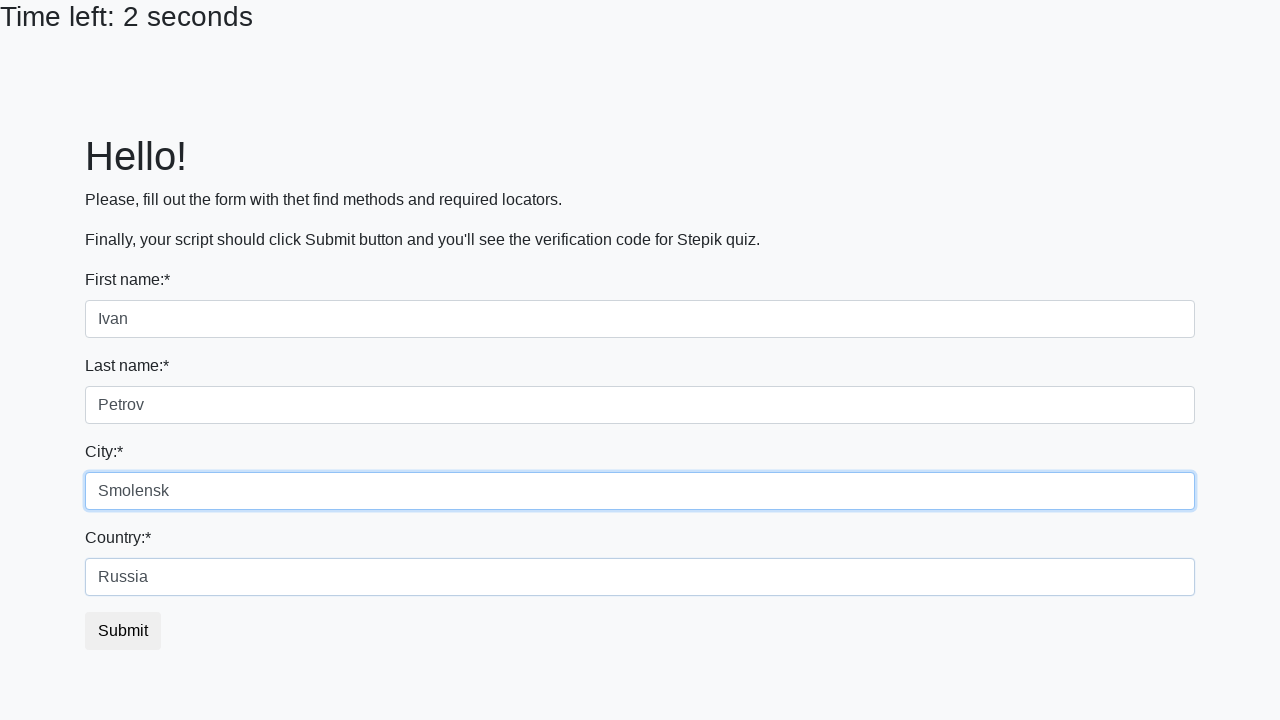

Clicked submit button to submit the form at (123, 631) on button.btn
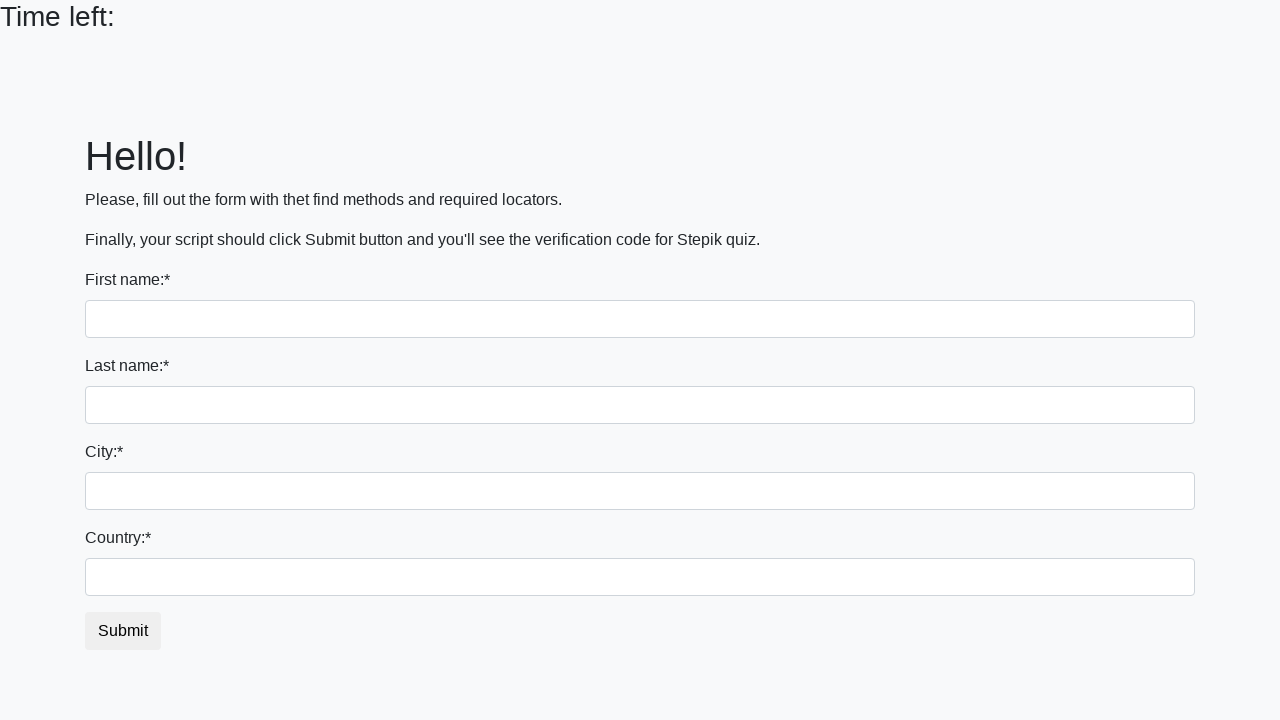

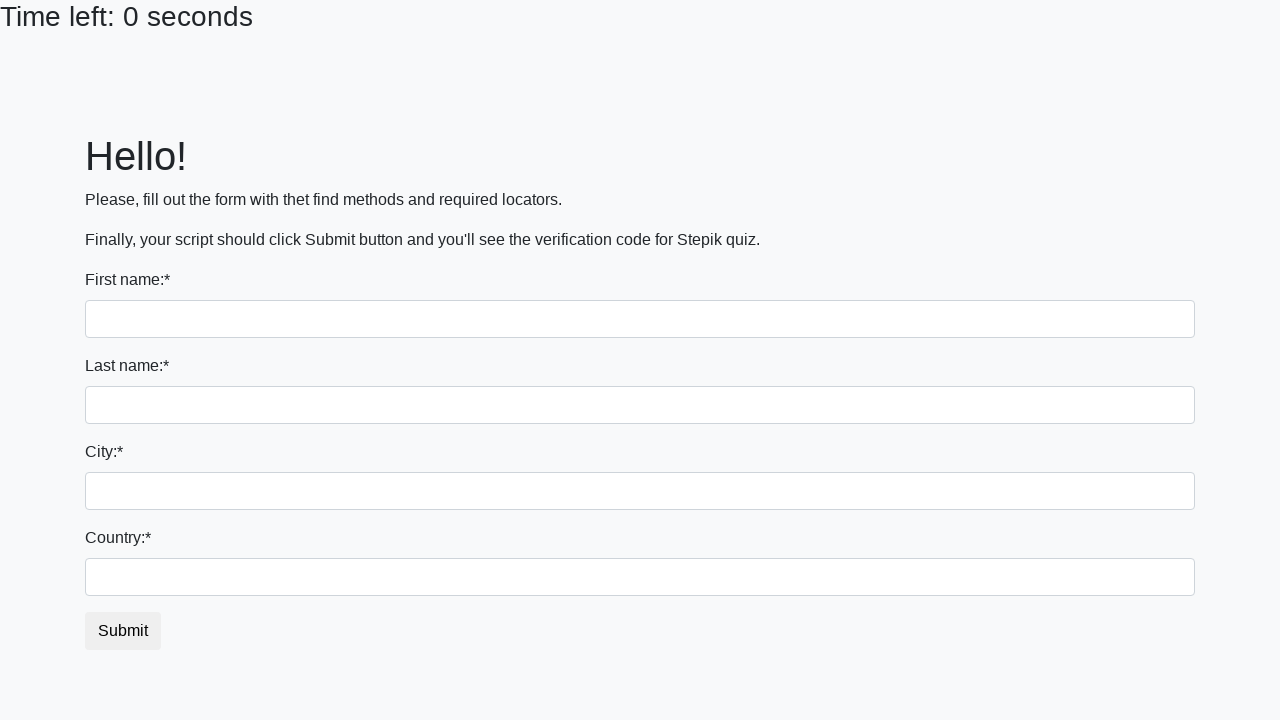